Tests dynamic loading functionality by clicking a start button and waiting for hidden content to become visible

Starting URL: https://the-internet.herokuapp.com/dynamic_loading/1

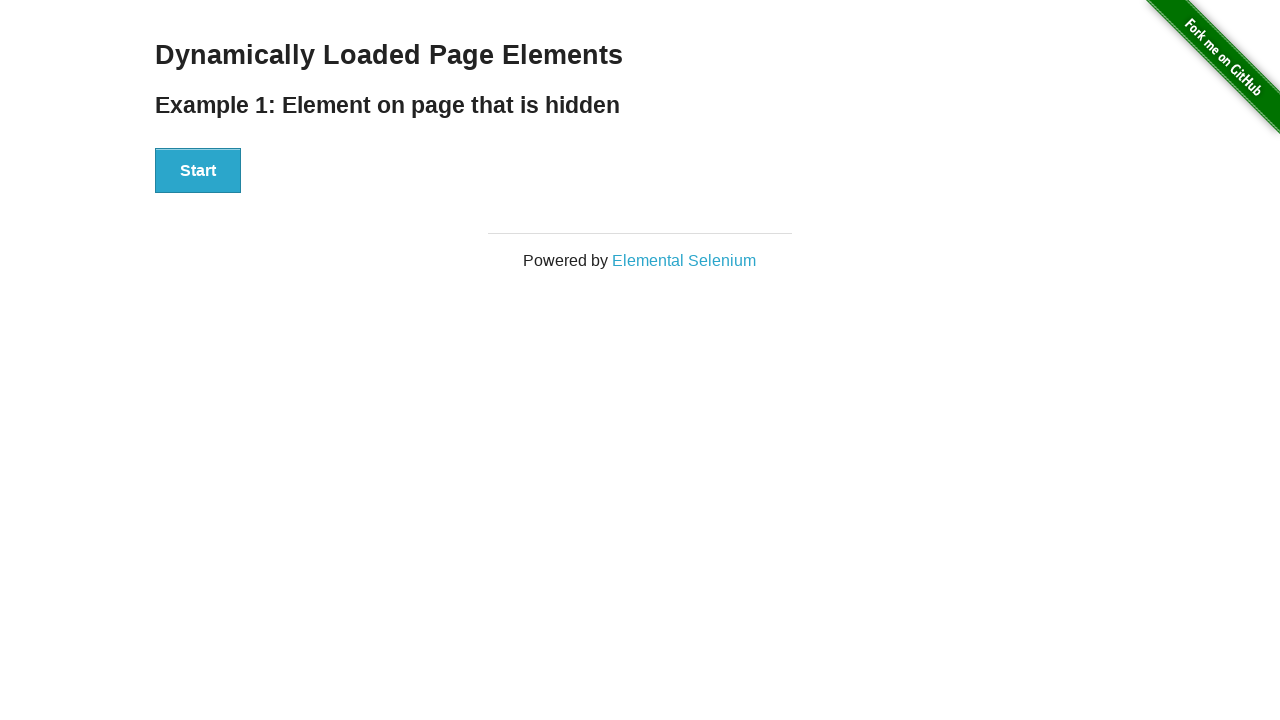

Clicked start button to trigger dynamic loading at (198, 171) on #start button
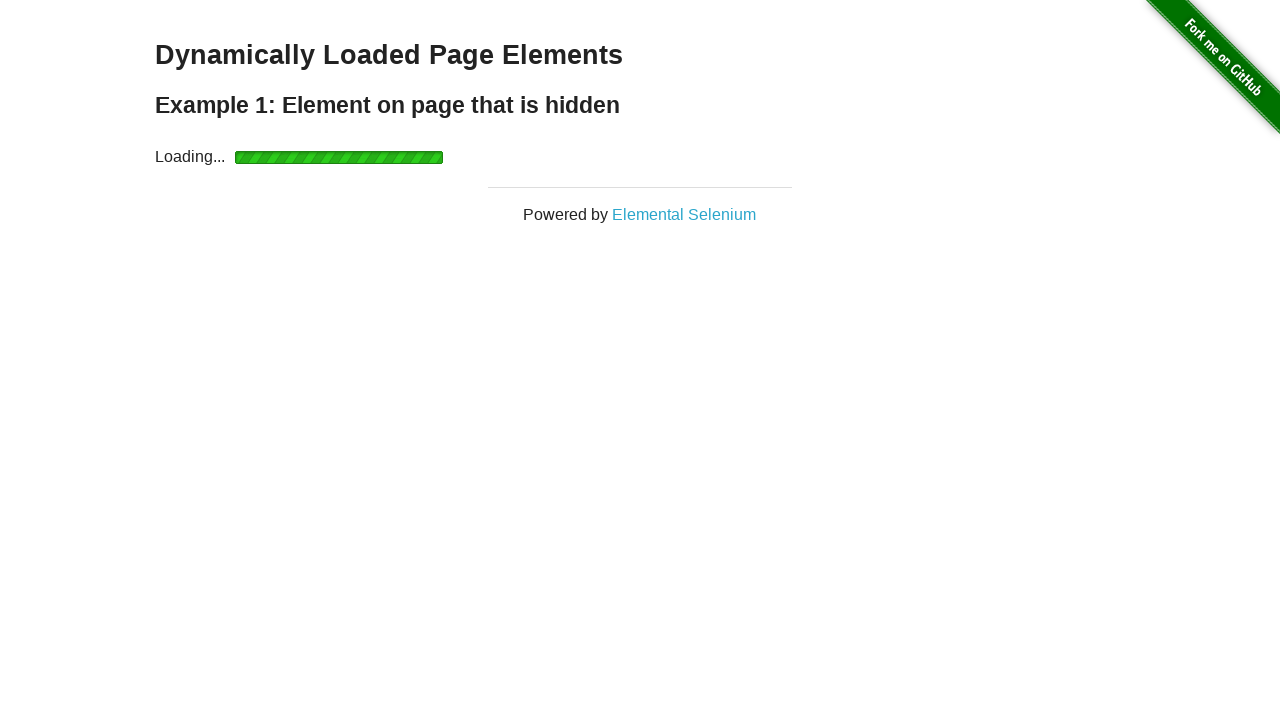

Waited for dynamically loaded content to become visible
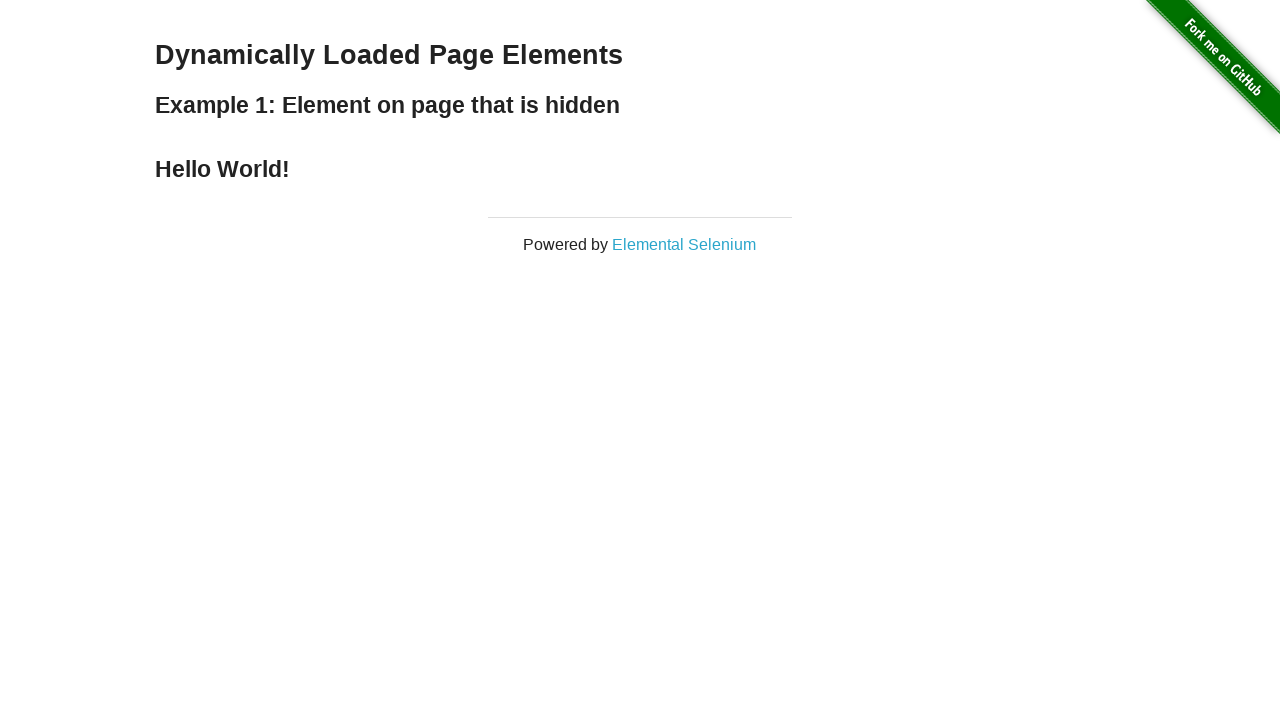

Retrieved text content from loaded heading
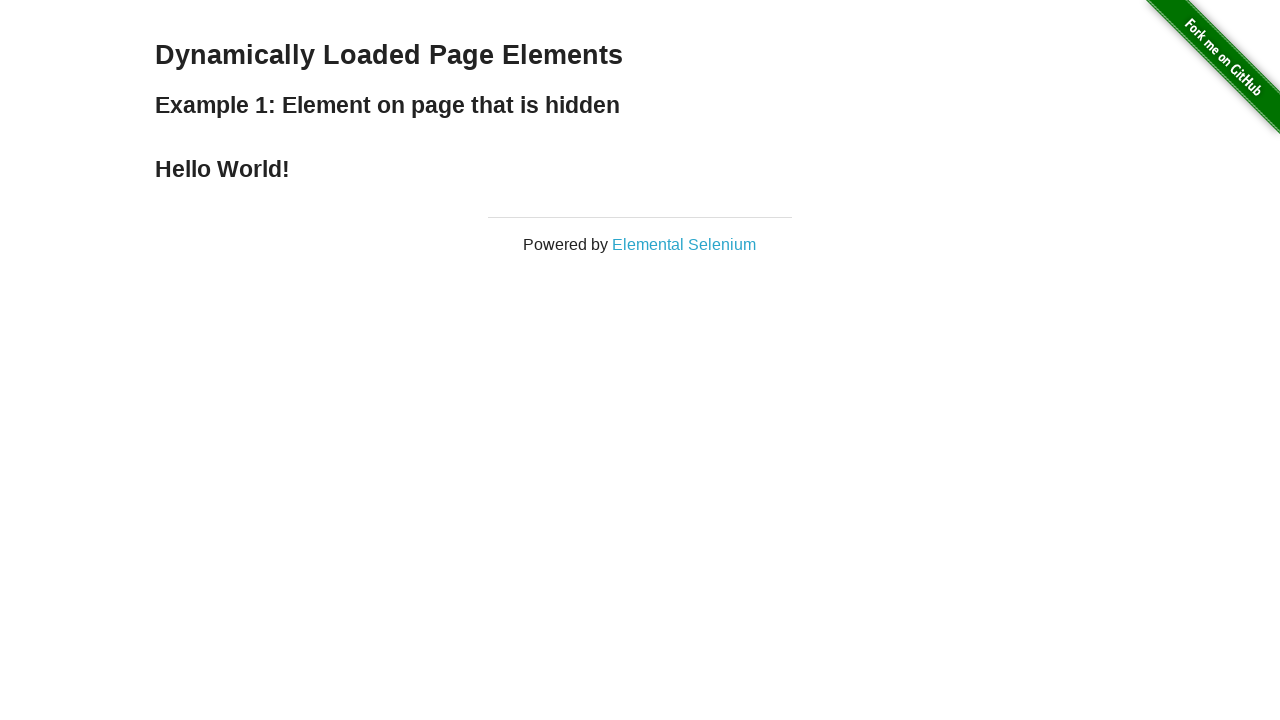

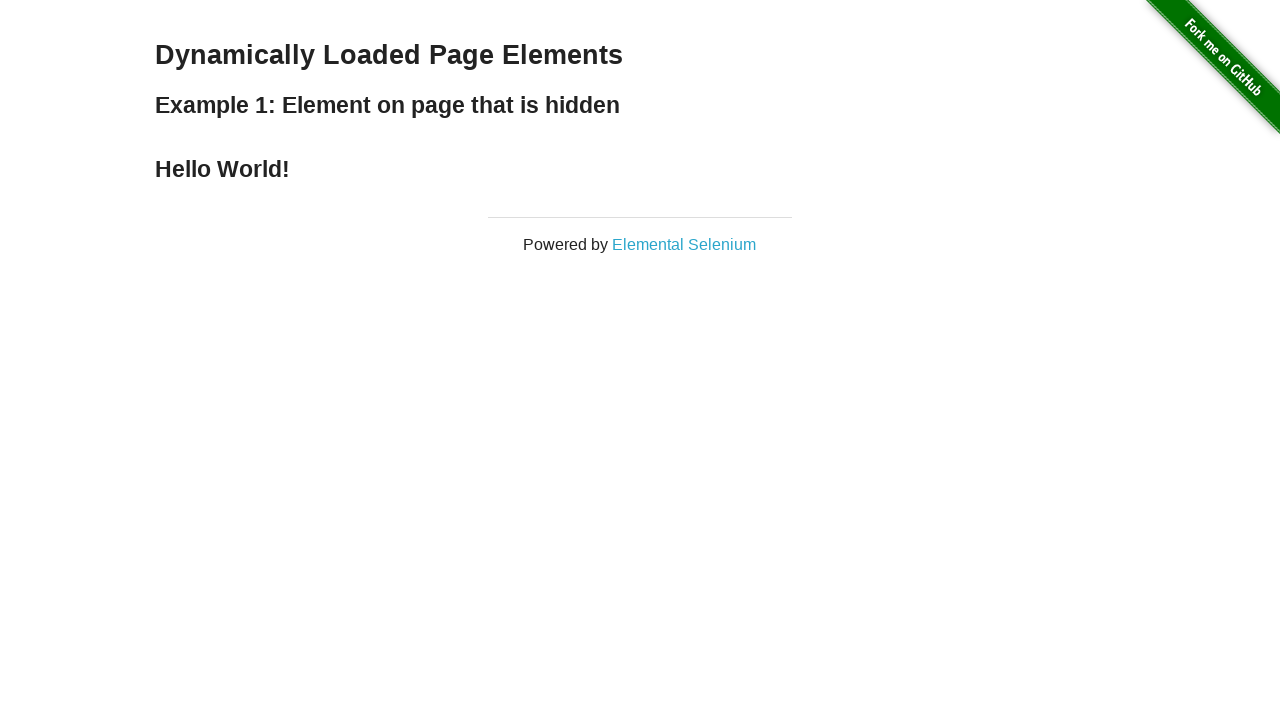